Tests the add and remove elements functionality by clicking the "Add Element" button multiple times to create delete buttons, then clicking one of the delete buttons to remove an element

Starting URL: http://the-internet.herokuapp.com/add_remove_elements/

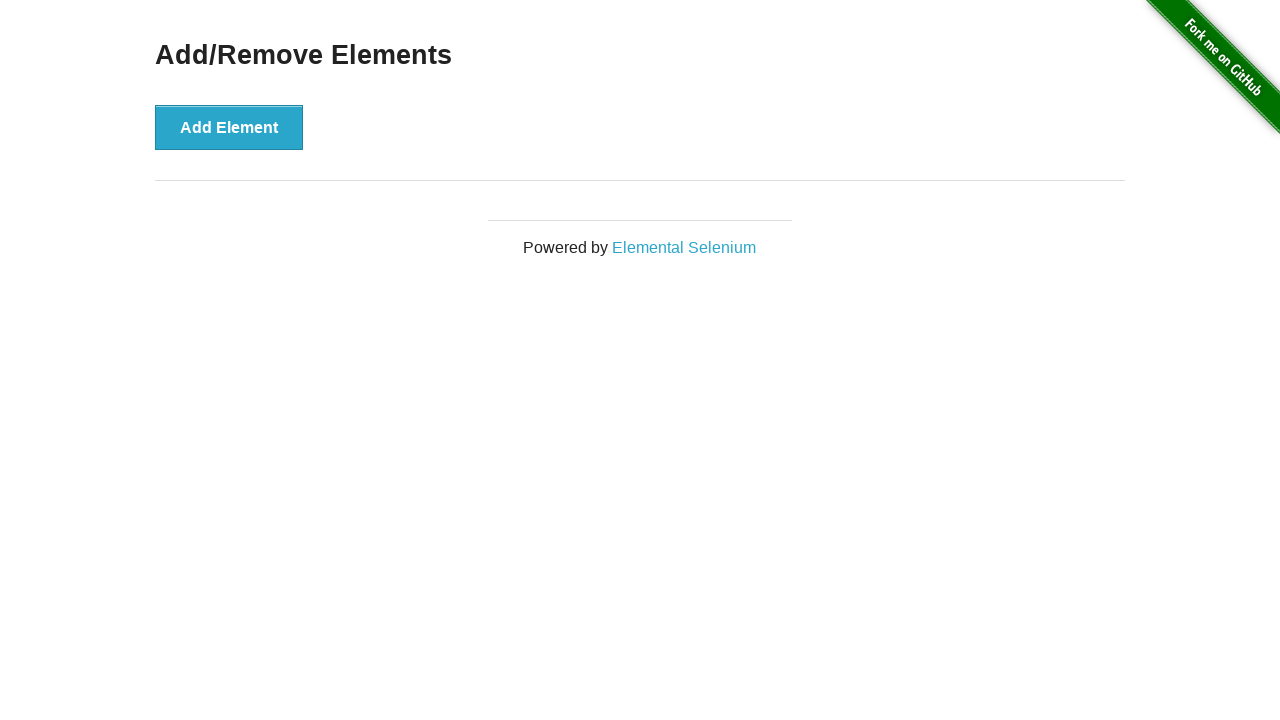

Clicked 'Add Element' button (1st click) at (229, 127) on xpath=//button[text()='Add Element']
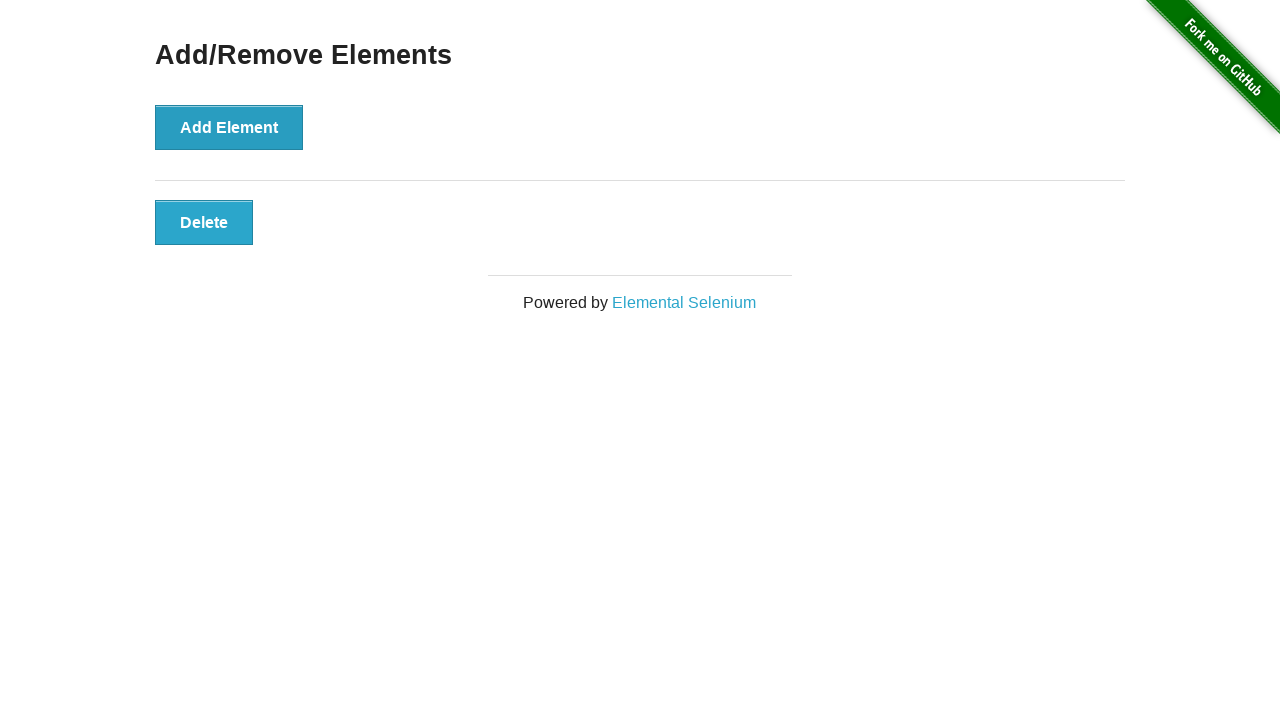

Clicked 'Add Element' button (2nd click) at (229, 127) on xpath=//button[text()='Add Element']
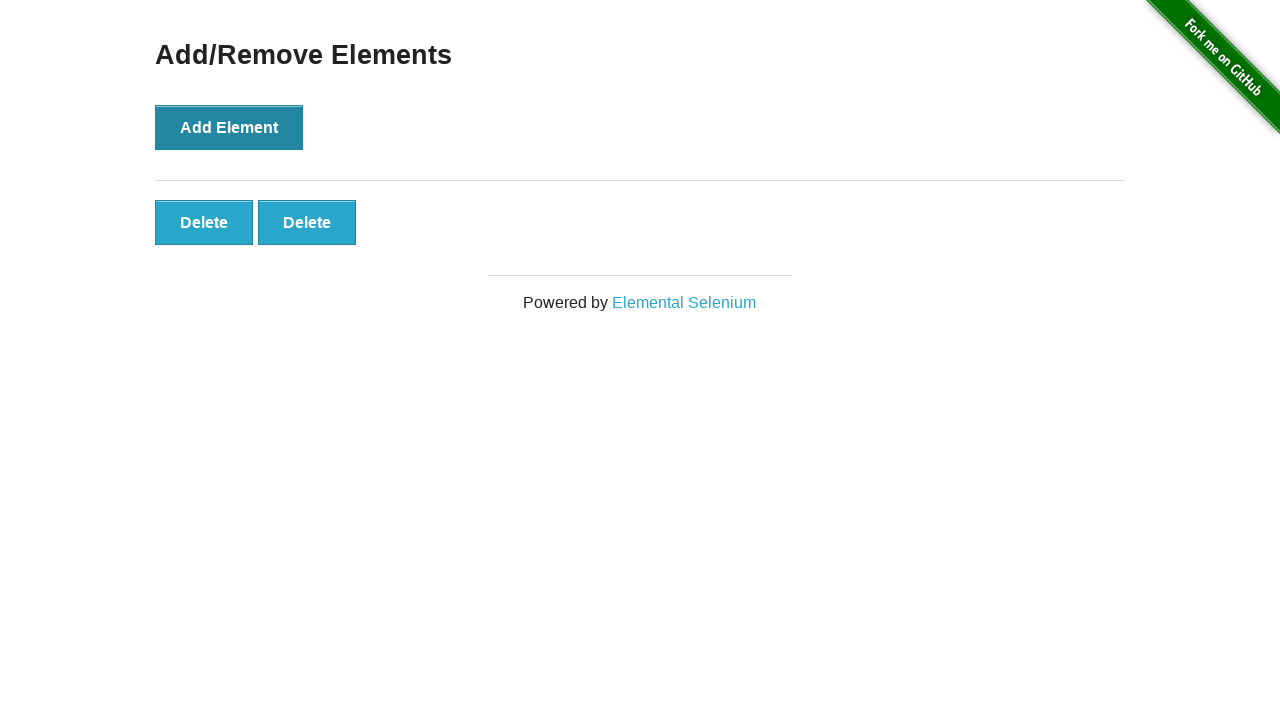

Clicked 'Add Element' button (3rd click) at (229, 127) on xpath=//button[text()='Add Element']
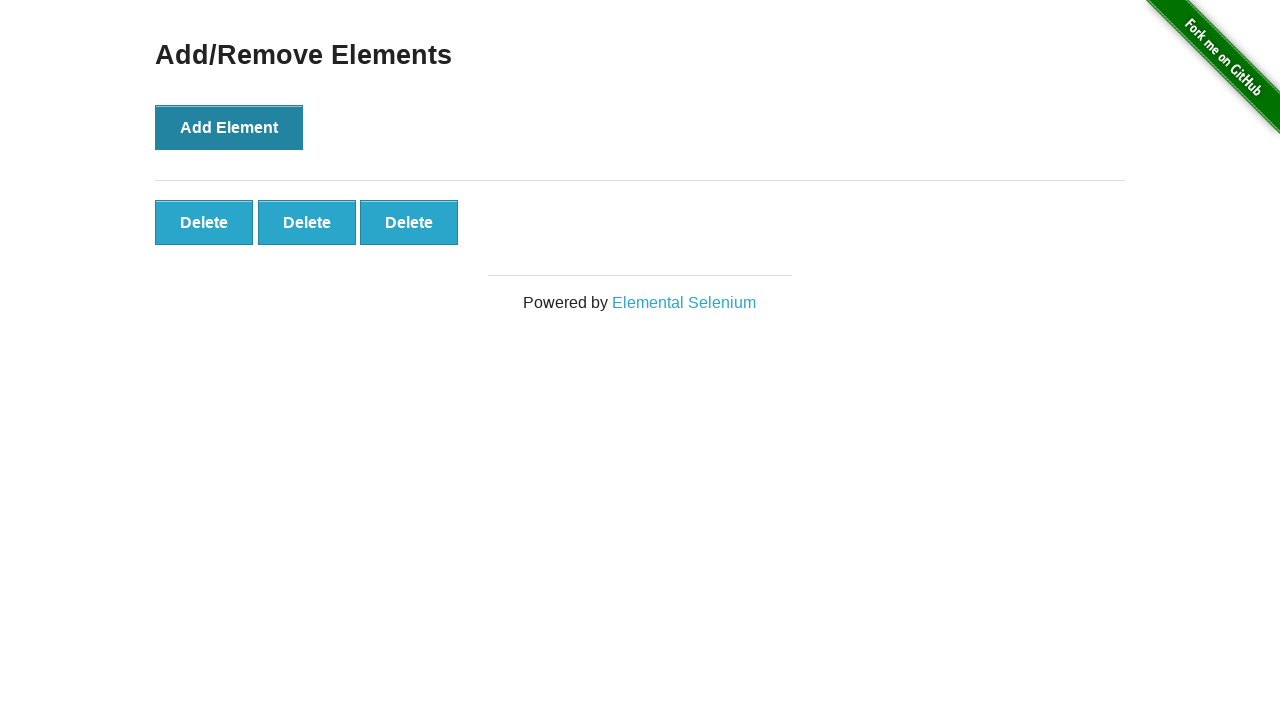

Delete buttons appeared after adding three elements
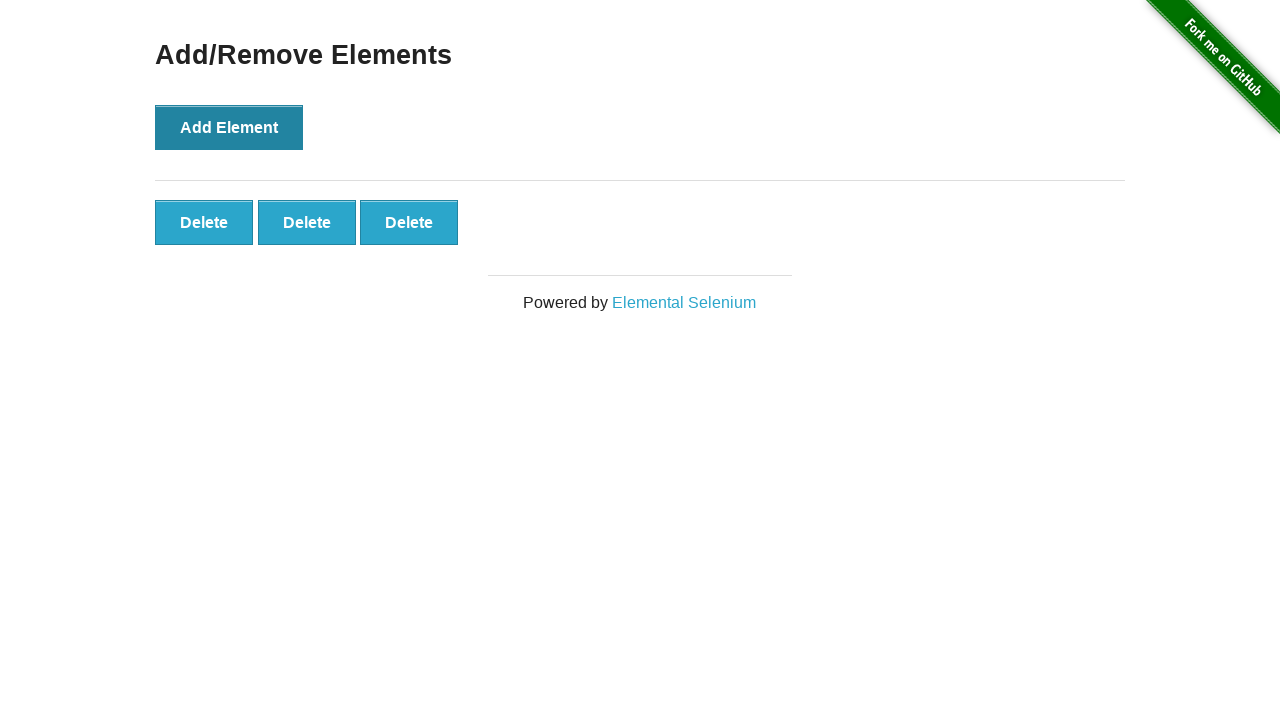

Clicked the first delete button to remove an element at (204, 222) on xpath=//button[text()='Delete']
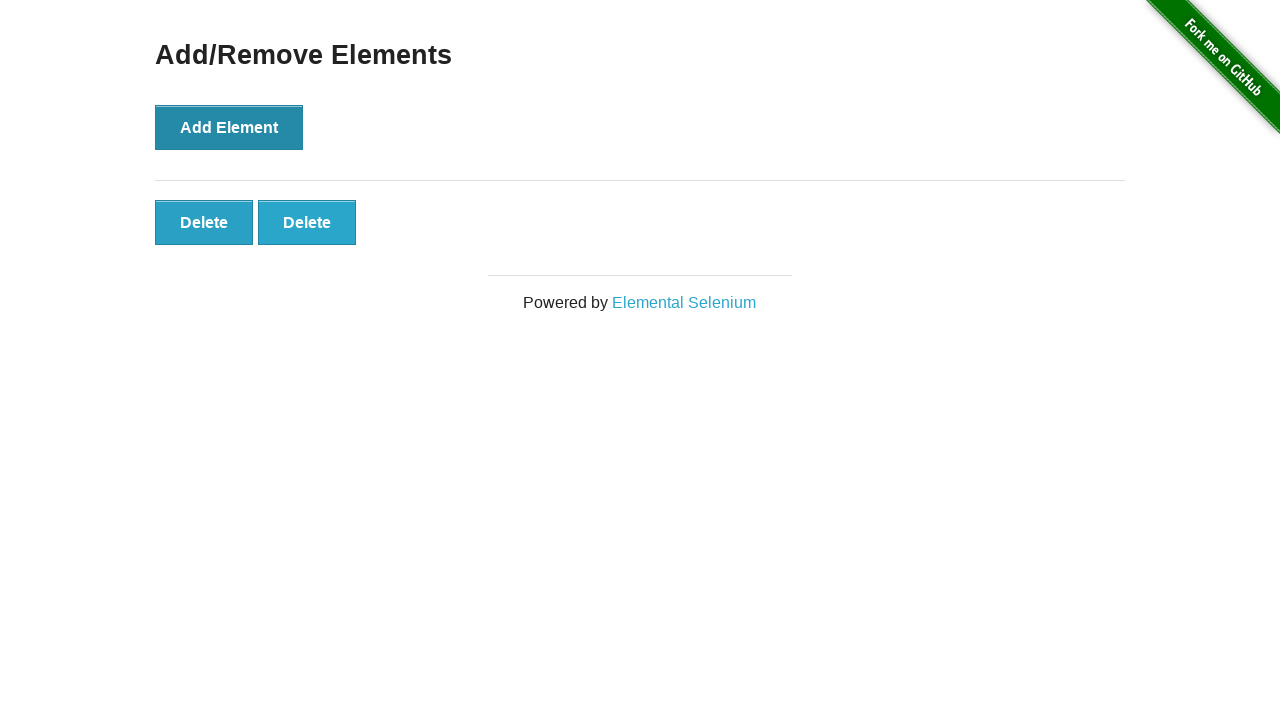

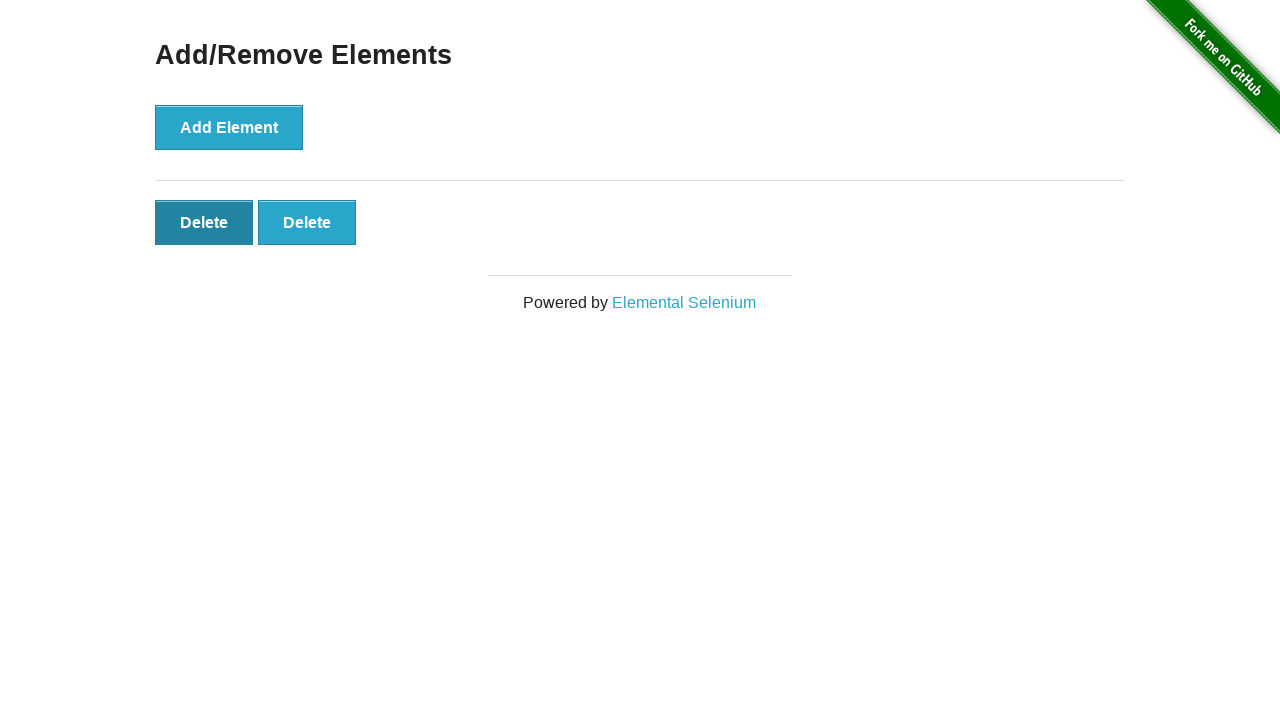